Tests double-click mouse event functionality on the jQuery API documentation page by navigating to an iframe demo, hovering over an element, and performing a double-click action on a div element.

Starting URL: https://api.jquery.com/dblclick/

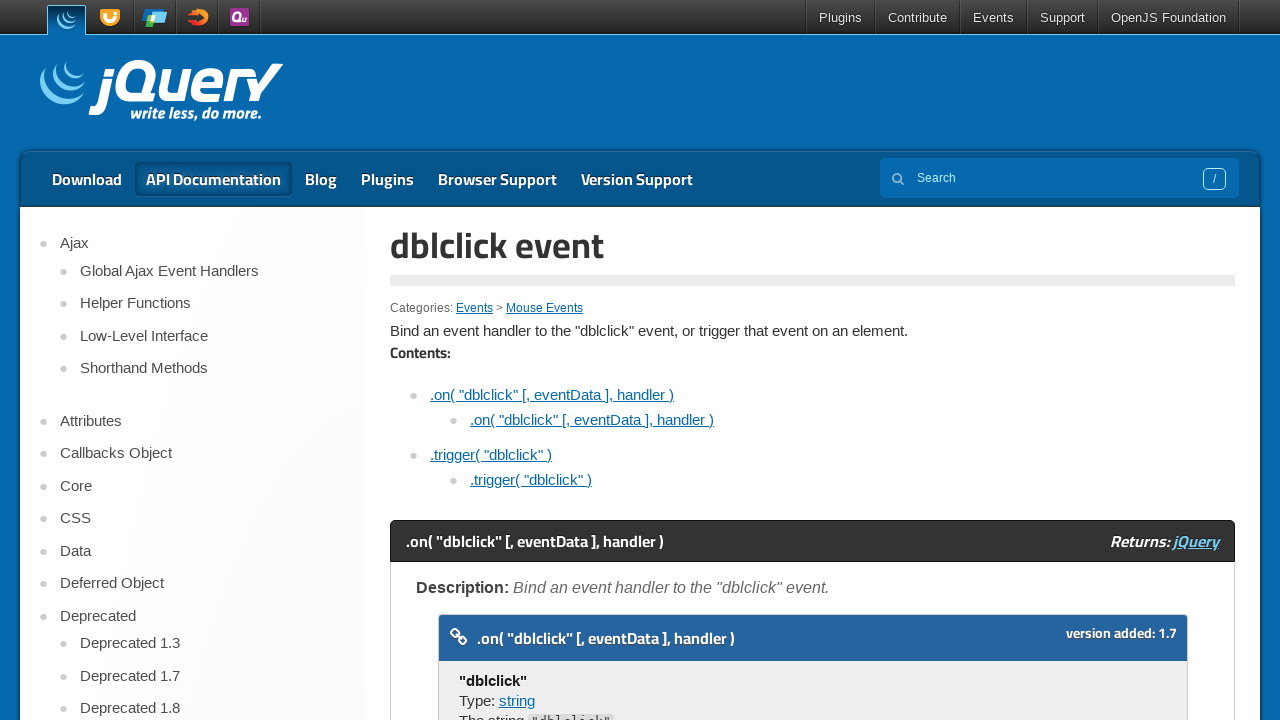

Hovered over demo code element at (813, 360) on .demo.code-demo
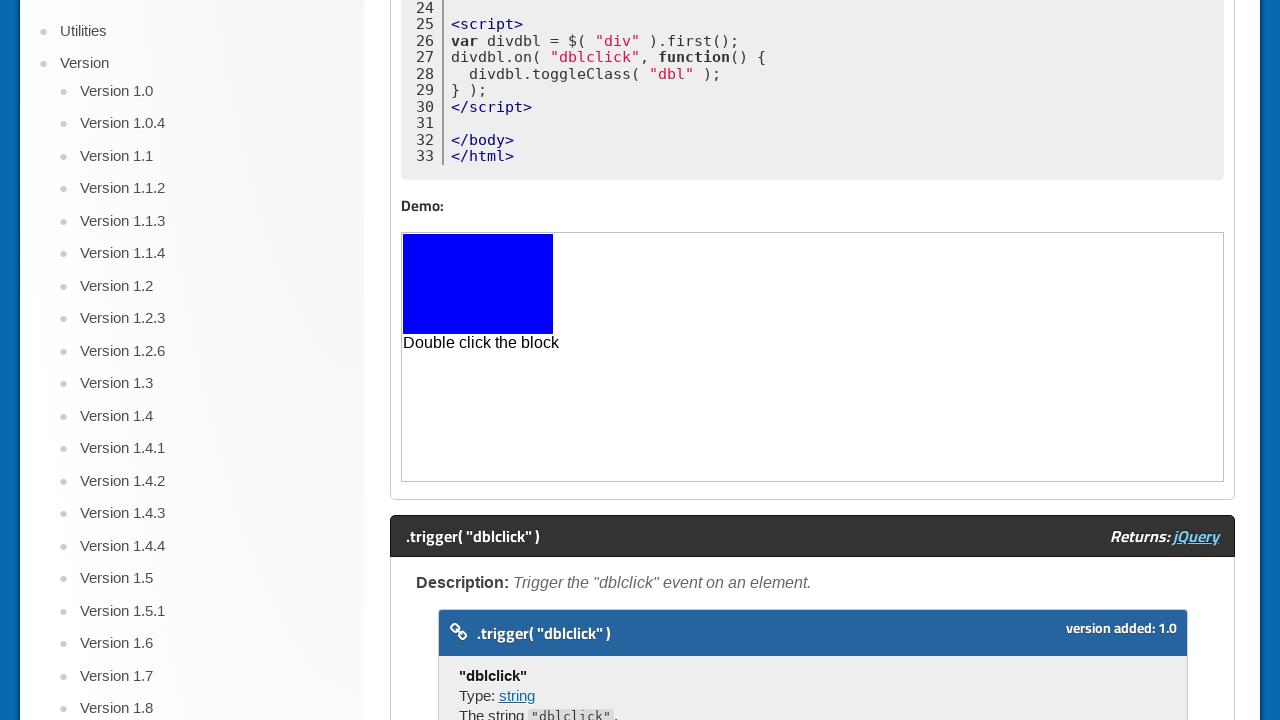

Located iframe inside demo element
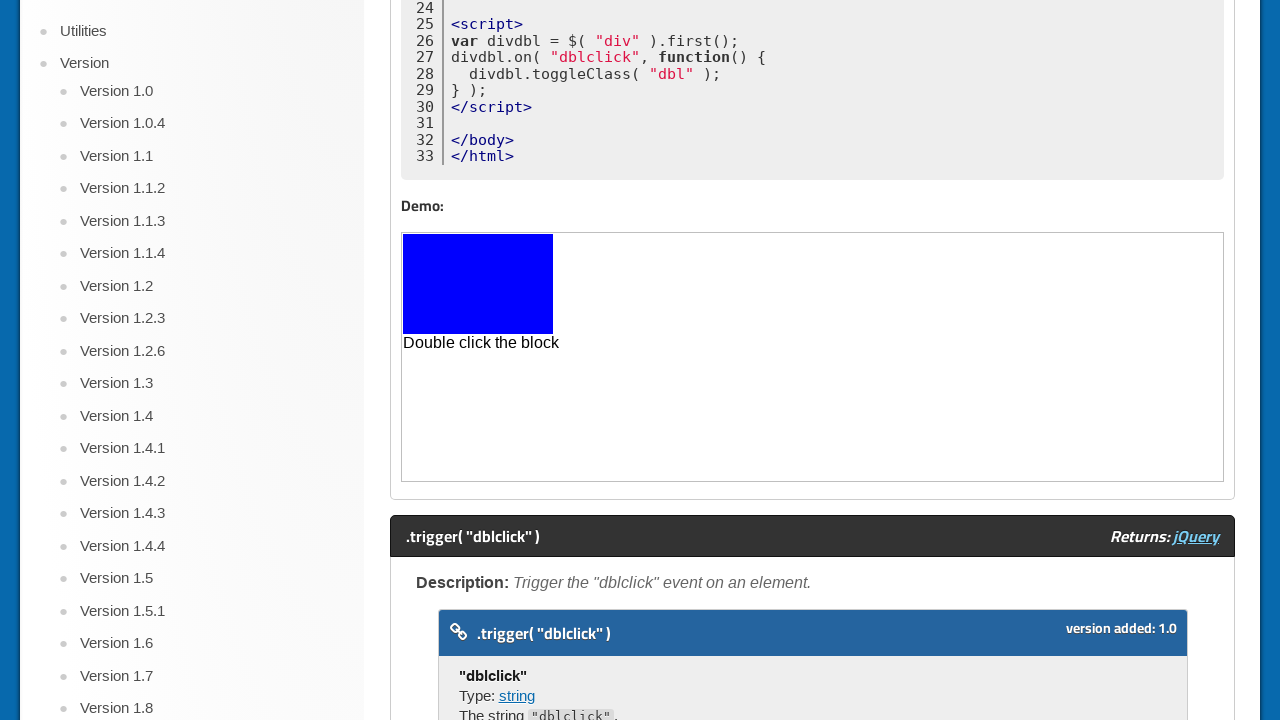

Double-clicked div element inside iframe at (478, 284) on .demo.code-demo iframe >> internal:control=enter-frame >> div >> nth=0
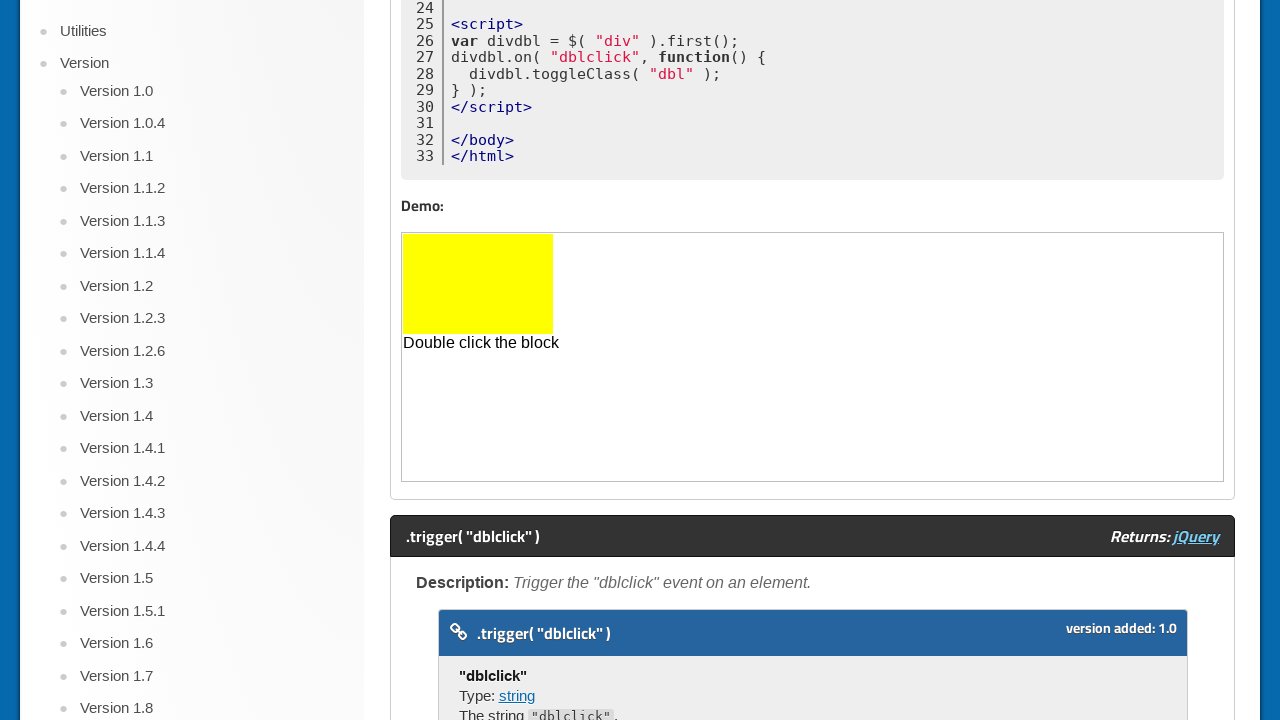

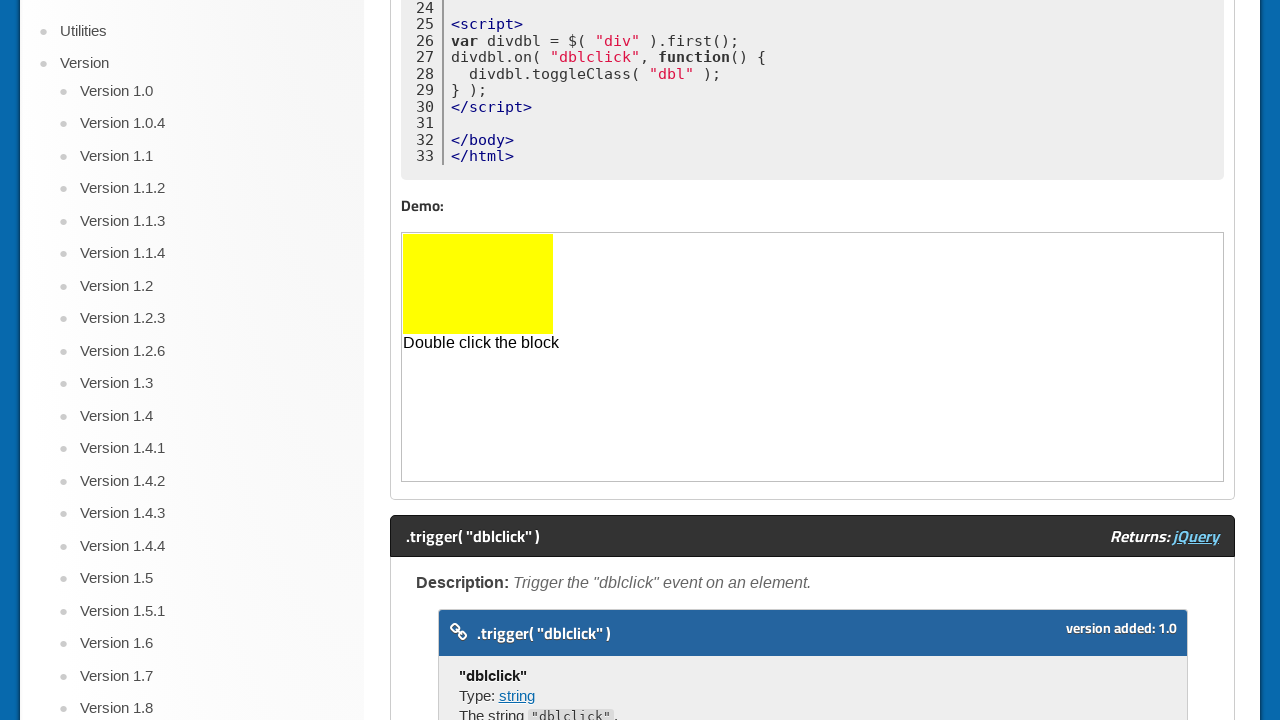